Navigates to a practice page with a web table and selects checkboxes for specific users by their names

Starting URL: https://selectorshub.com/xpath-practice-page/

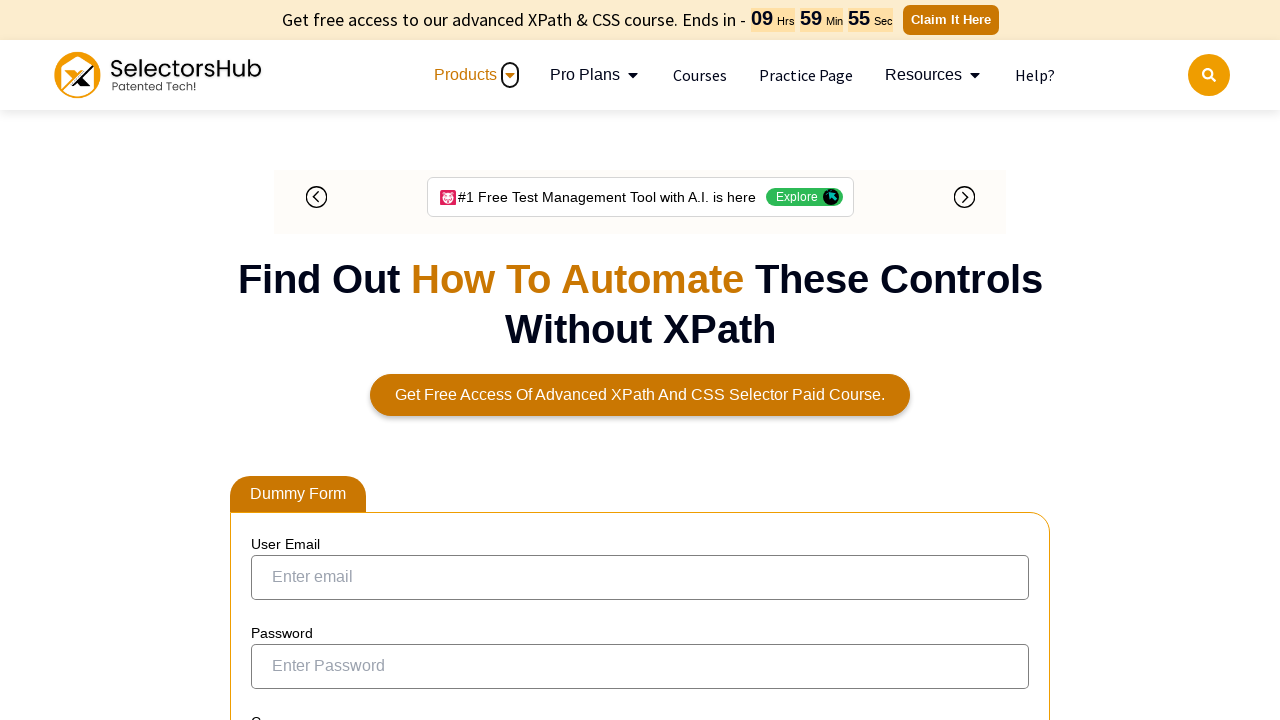

Waited 4 seconds for the web table to load
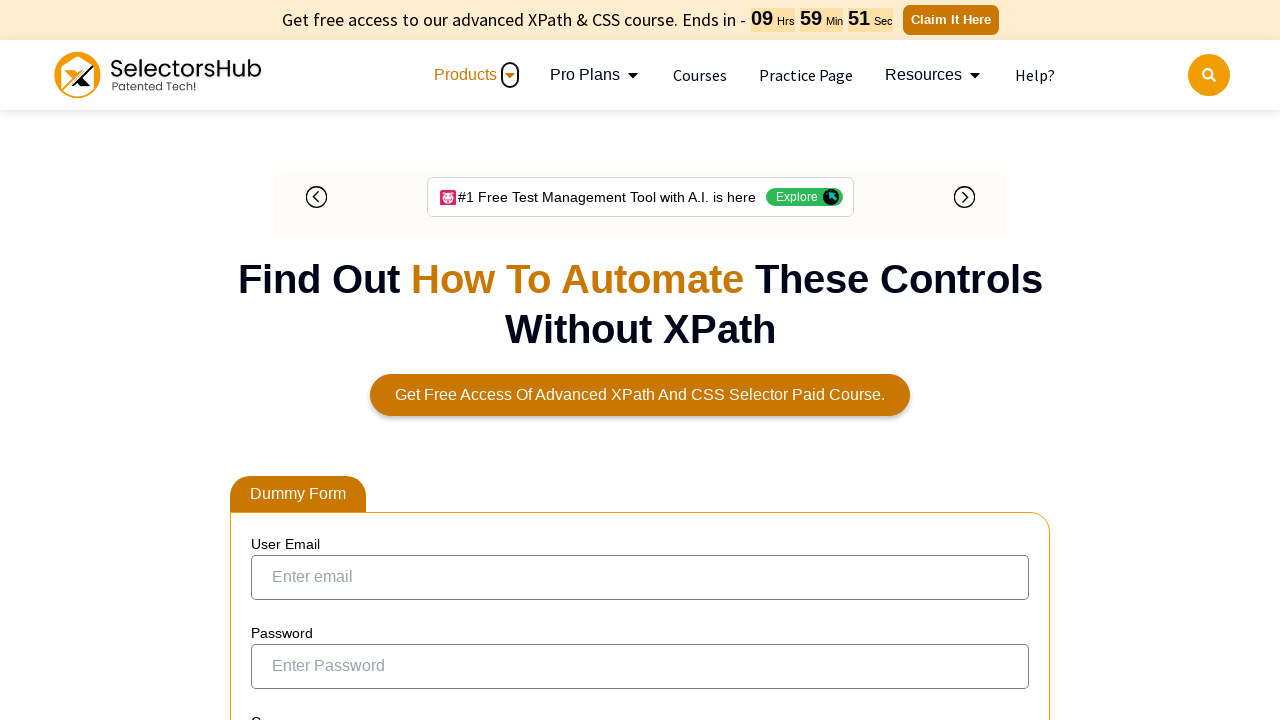

Selected checkbox for John.Smith at (274, 353) on xpath=//a[text()='John.Smith']/parent::td/preceding-sibling::td/input
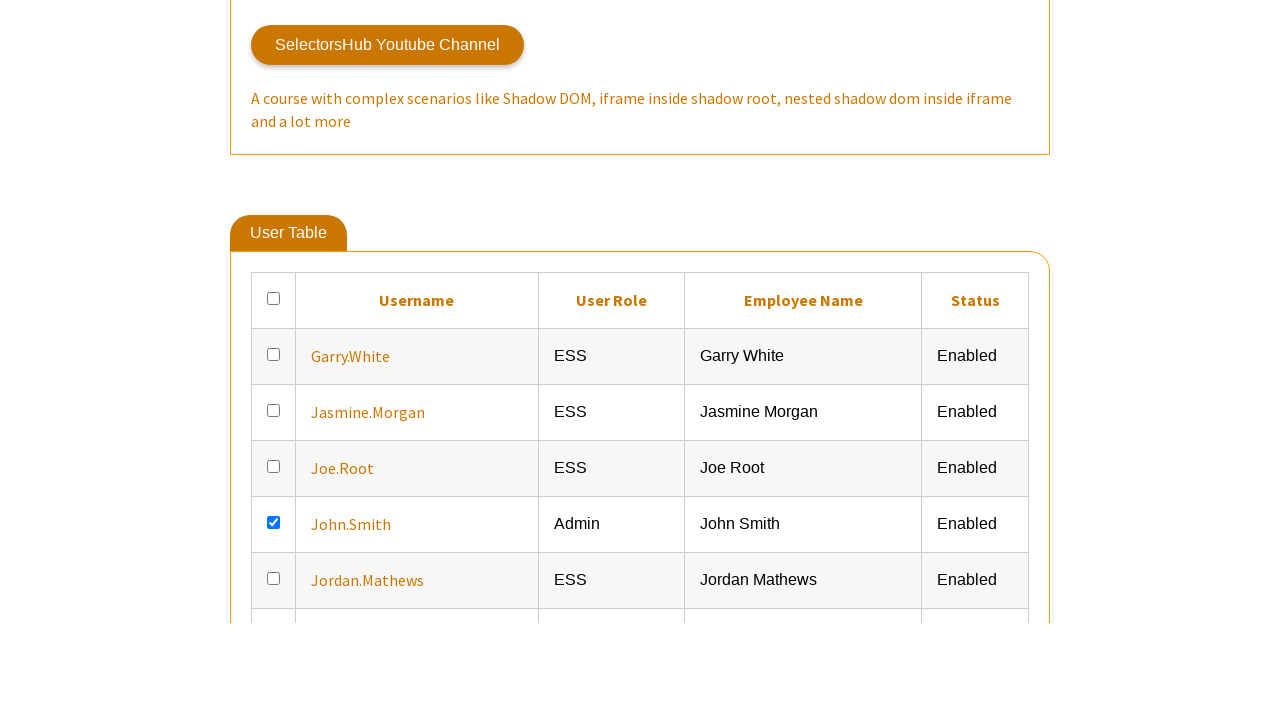

Selected checkbox for Joe.Root at (274, 665) on xpath=//a[text()='Joe.Root']/parent::td/preceding-sibling::td/input
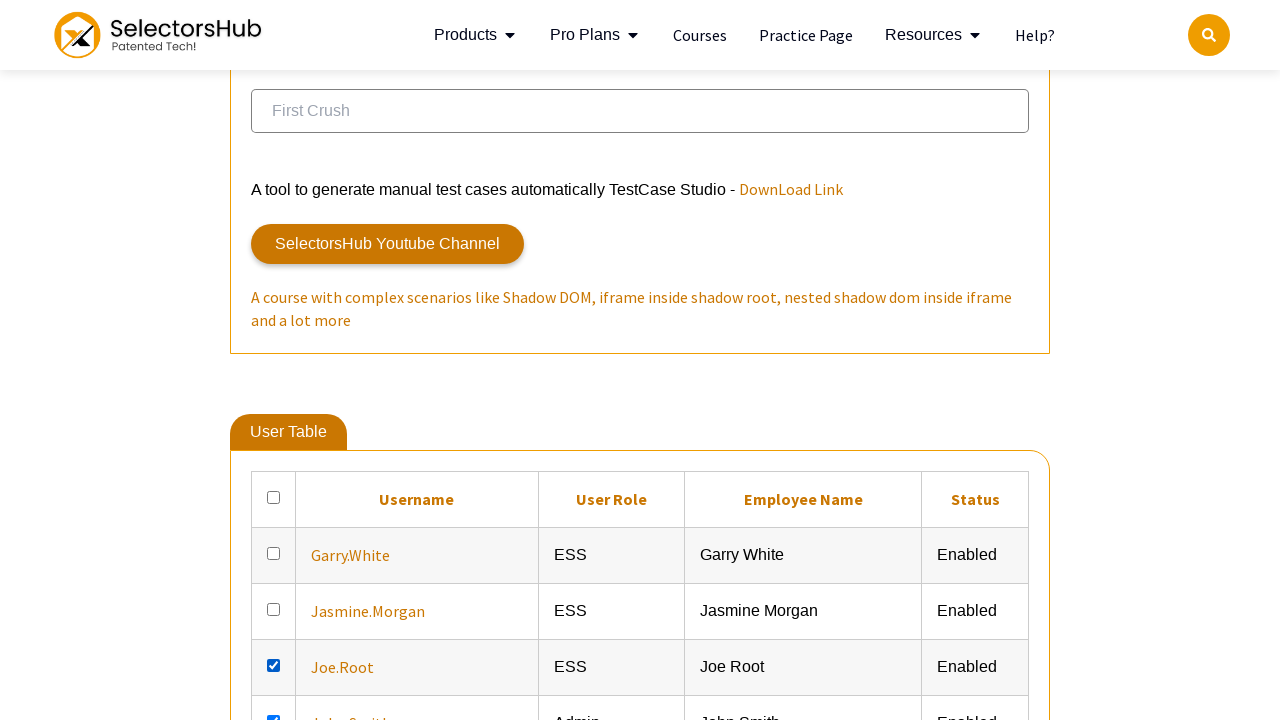

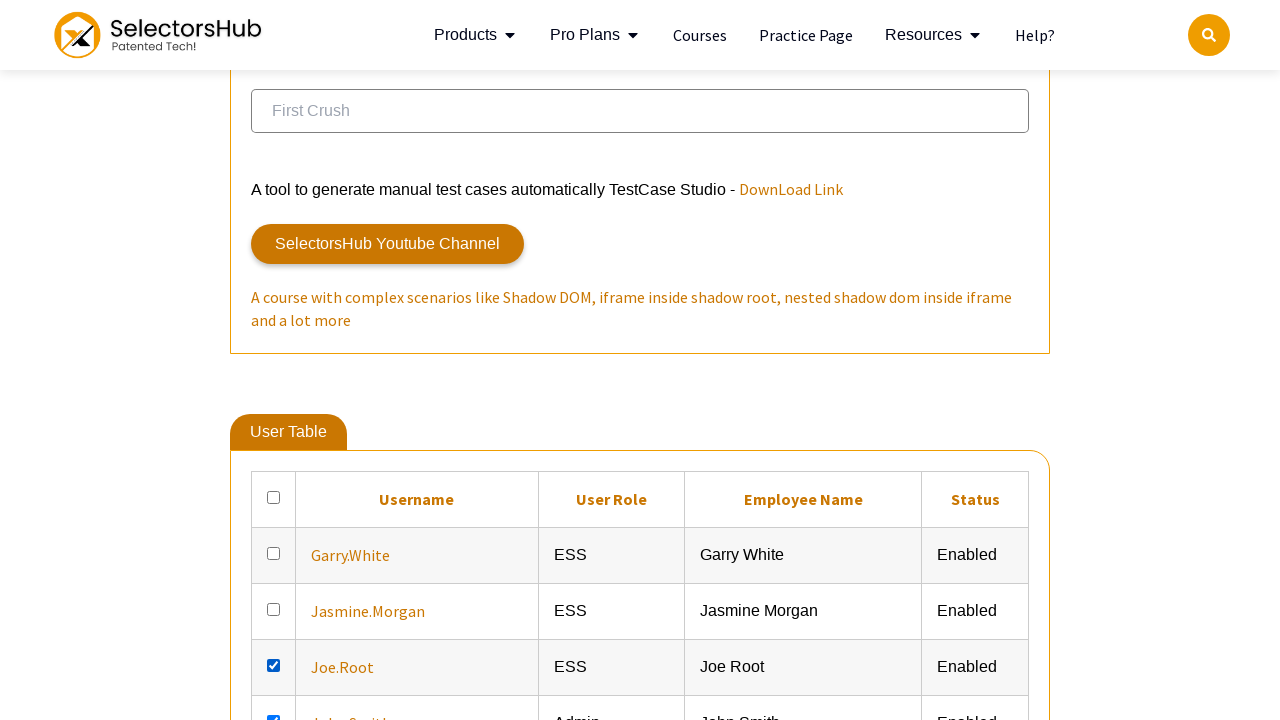